Waits for a price to reach $100, then solves a mathematical puzzle by calculating a logarithmic function and submitting the answer

Starting URL: http://suninjuly.github.io/explicit_wait2.html

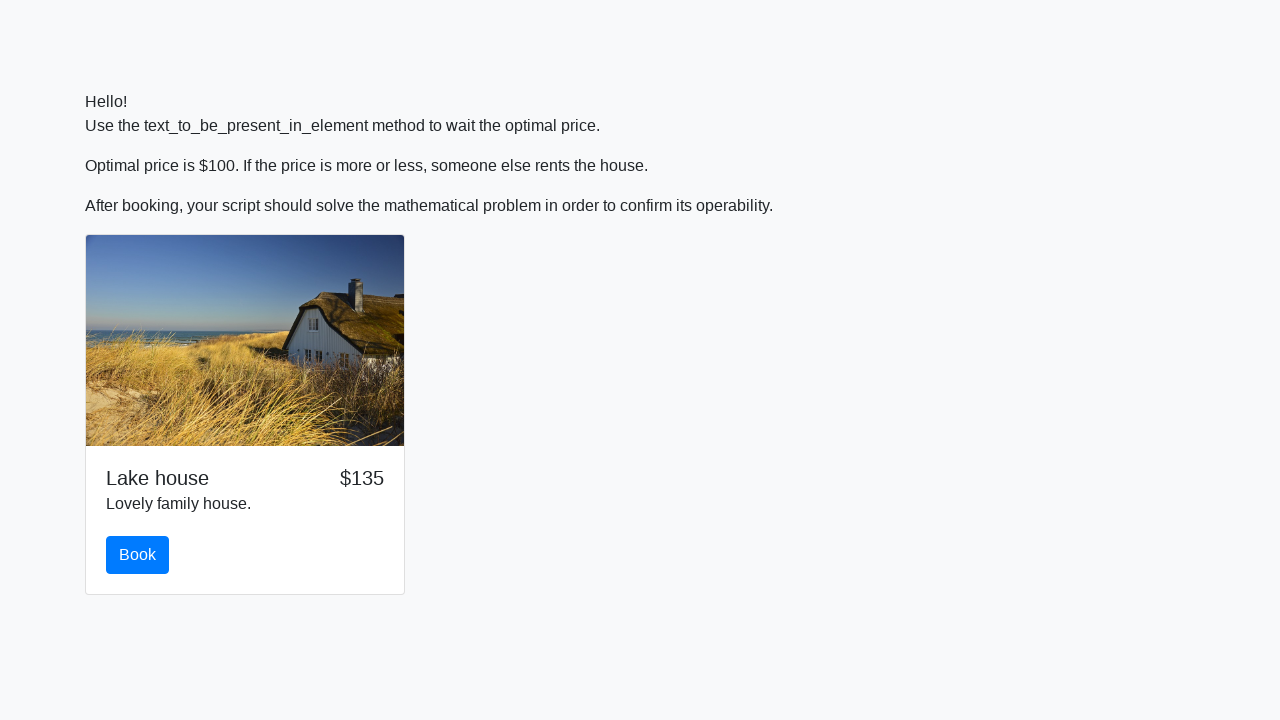

Waited for price to reach $100
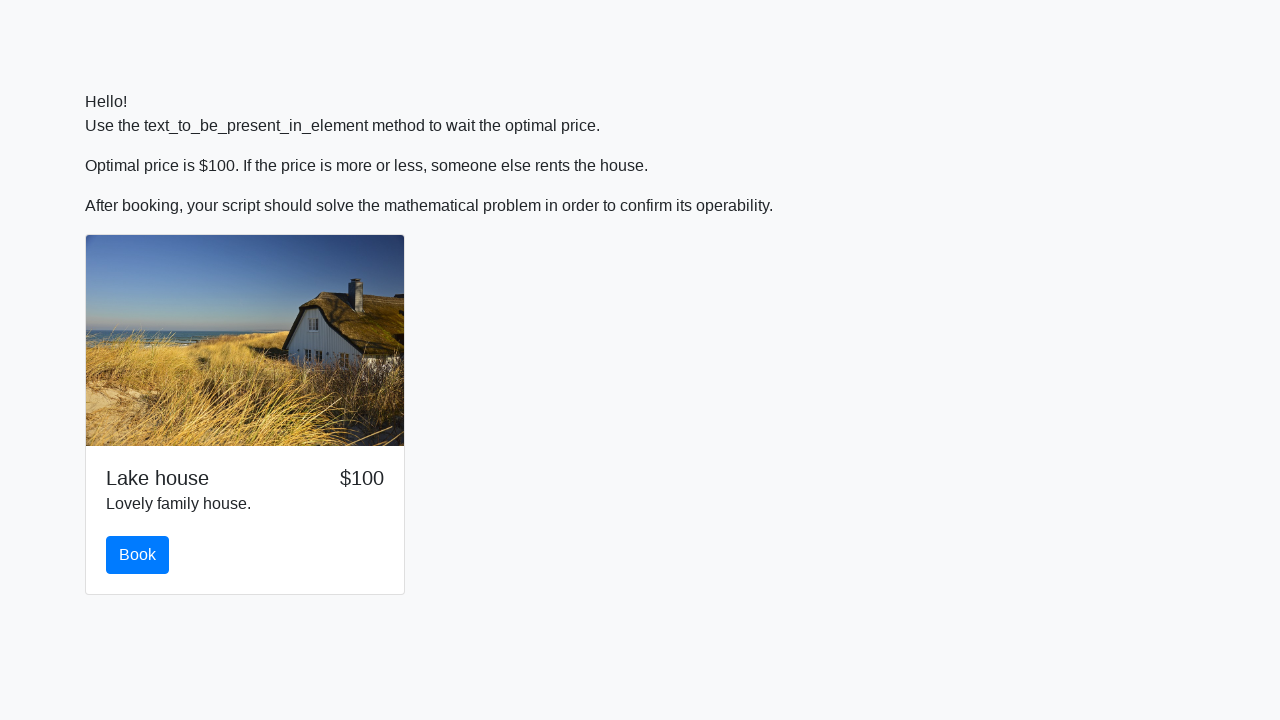

Clicked the book button at (138, 555) on #book
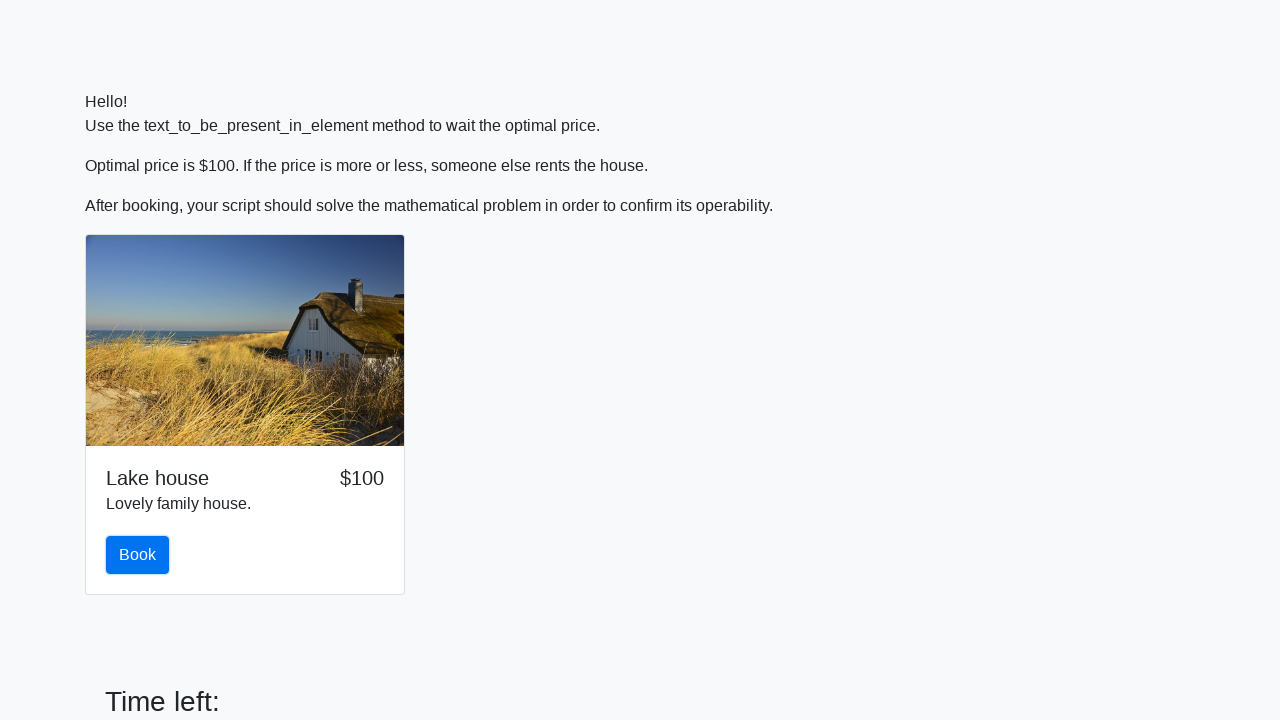

Retrieved x value: 130
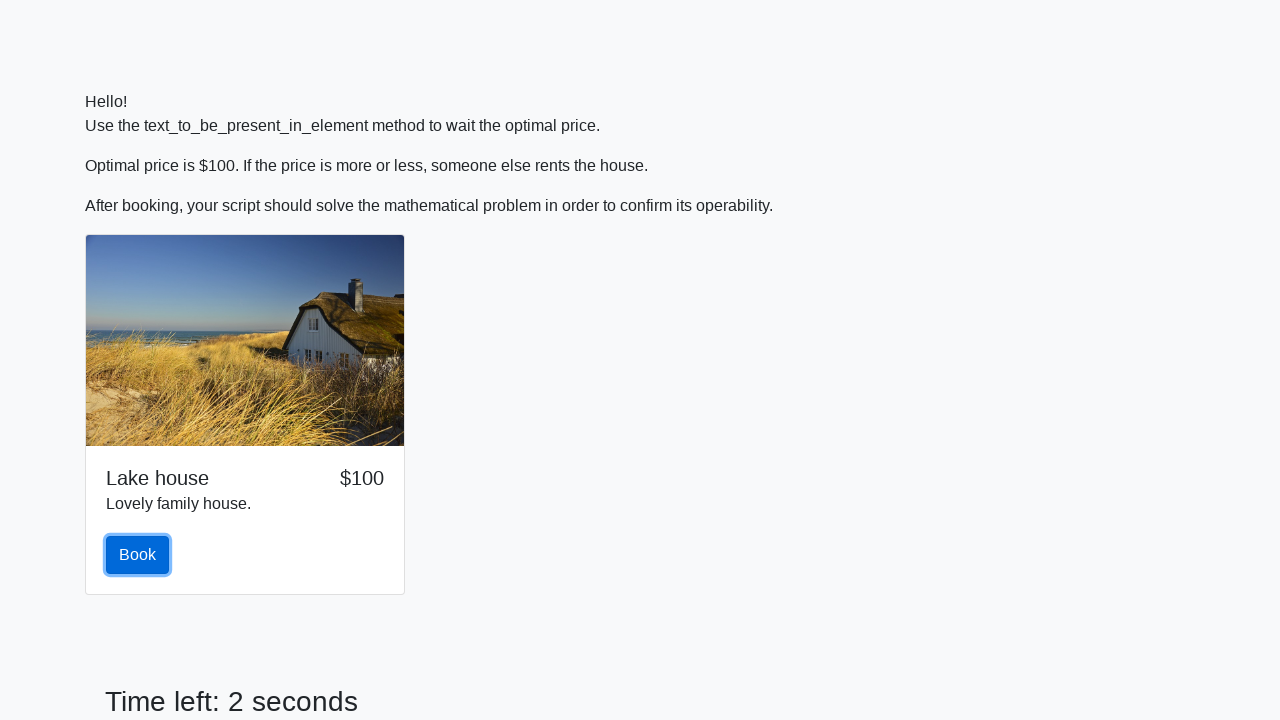

Calculated logarithmic function result: 2.4124498753962147
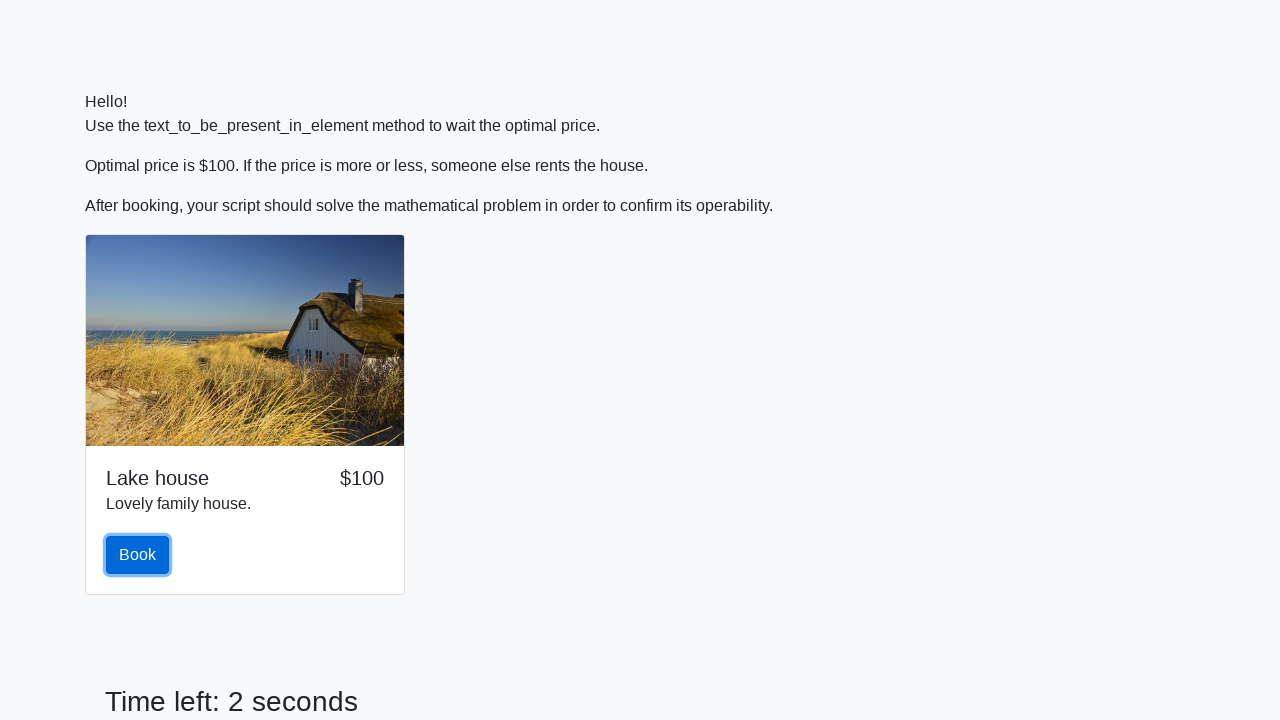

Filled answer field with calculated value: 2.4124498753962147 on #answer
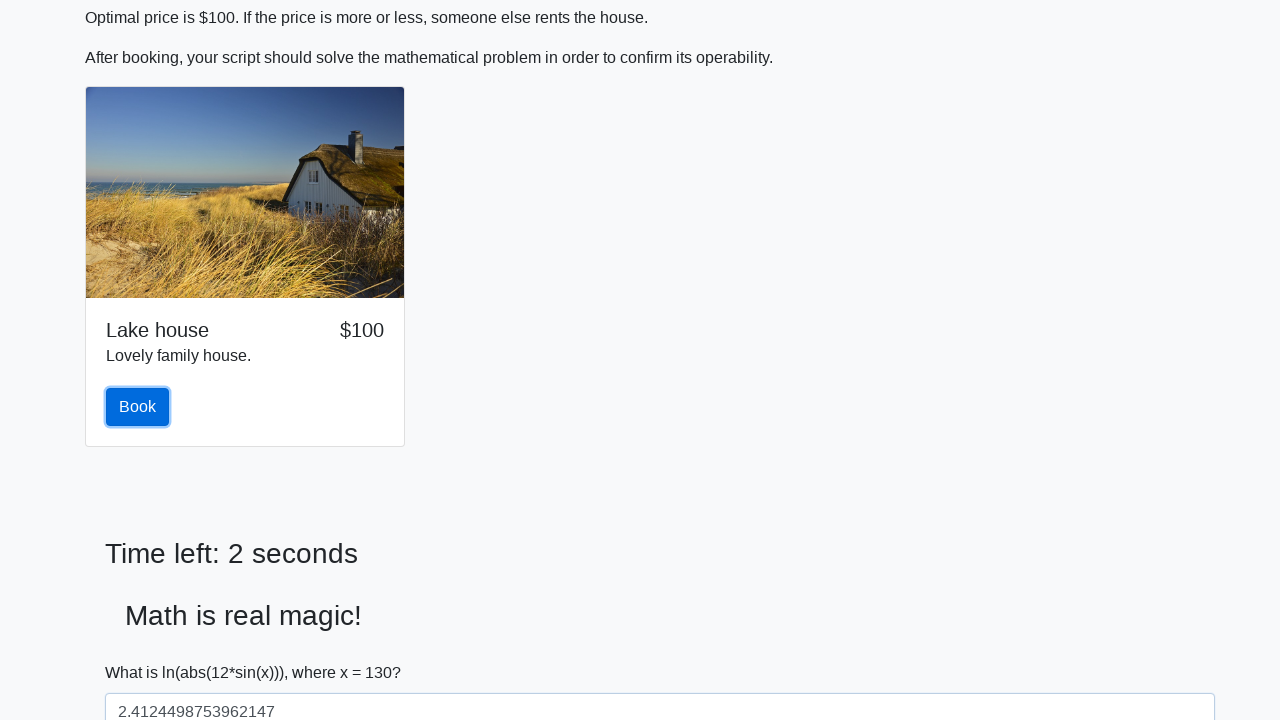

Scrolled down to reveal submit button
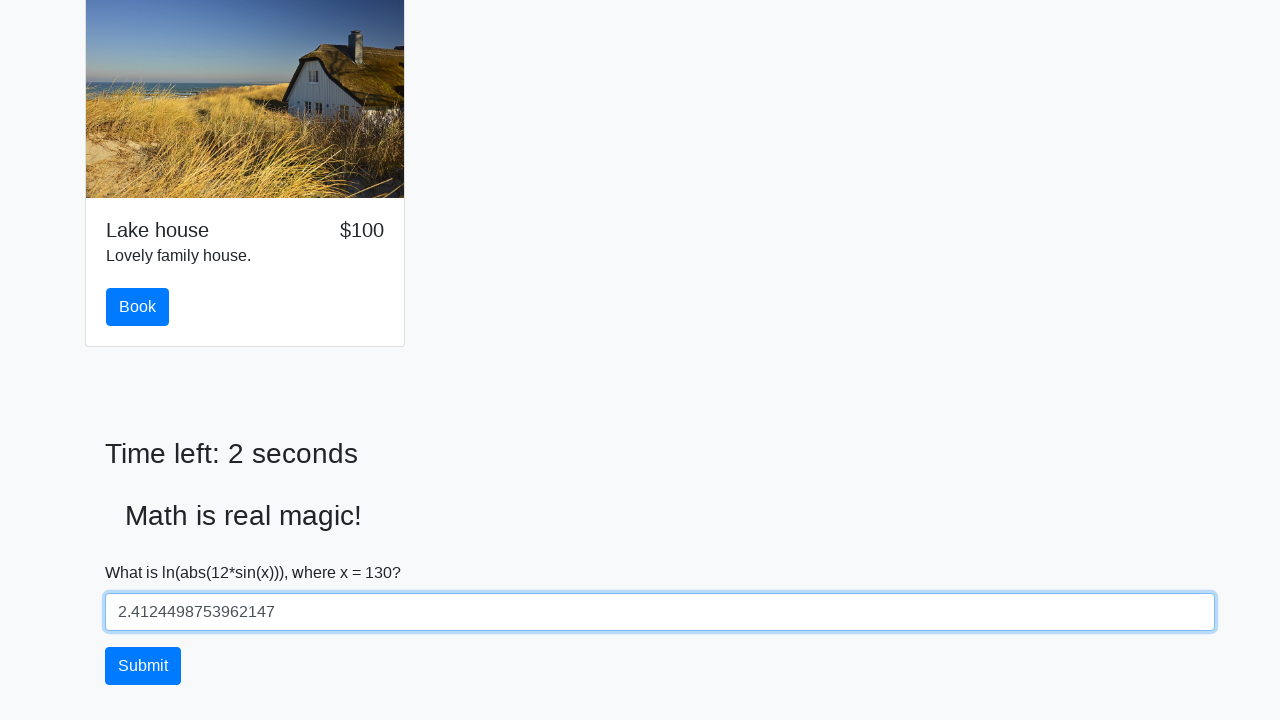

Clicked submit button to solve the puzzle at (143, 666) on #solve
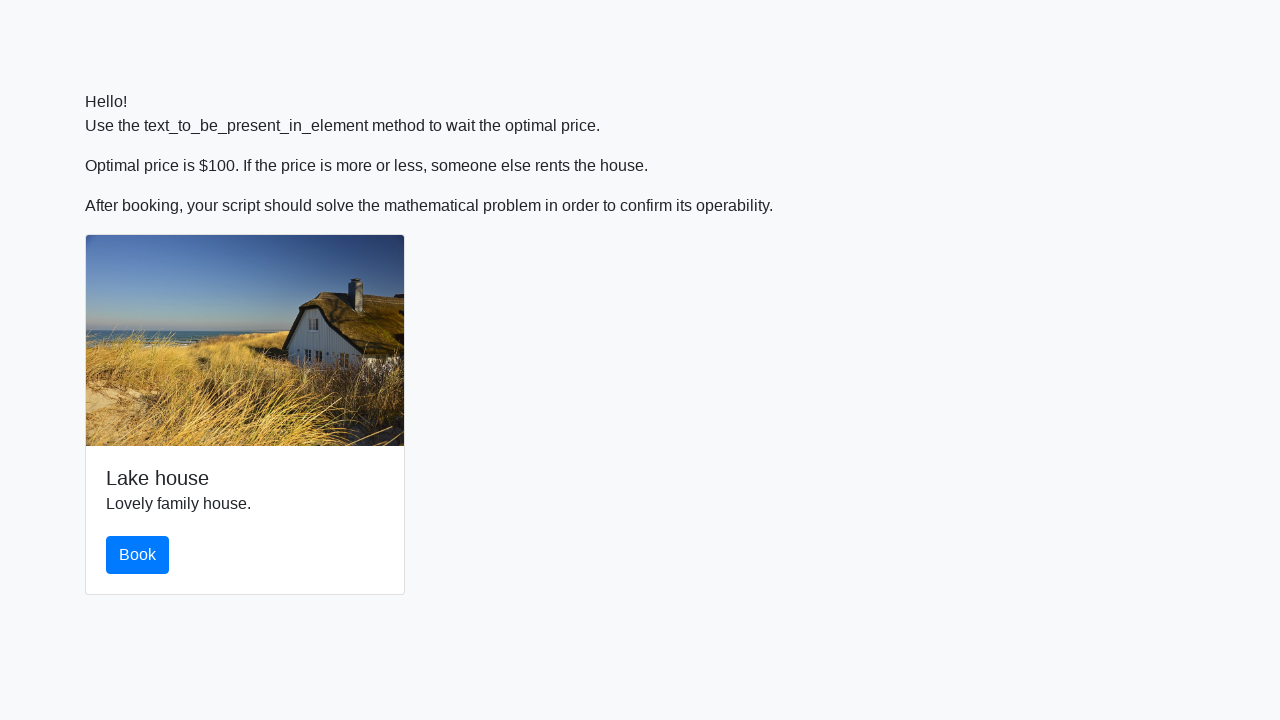

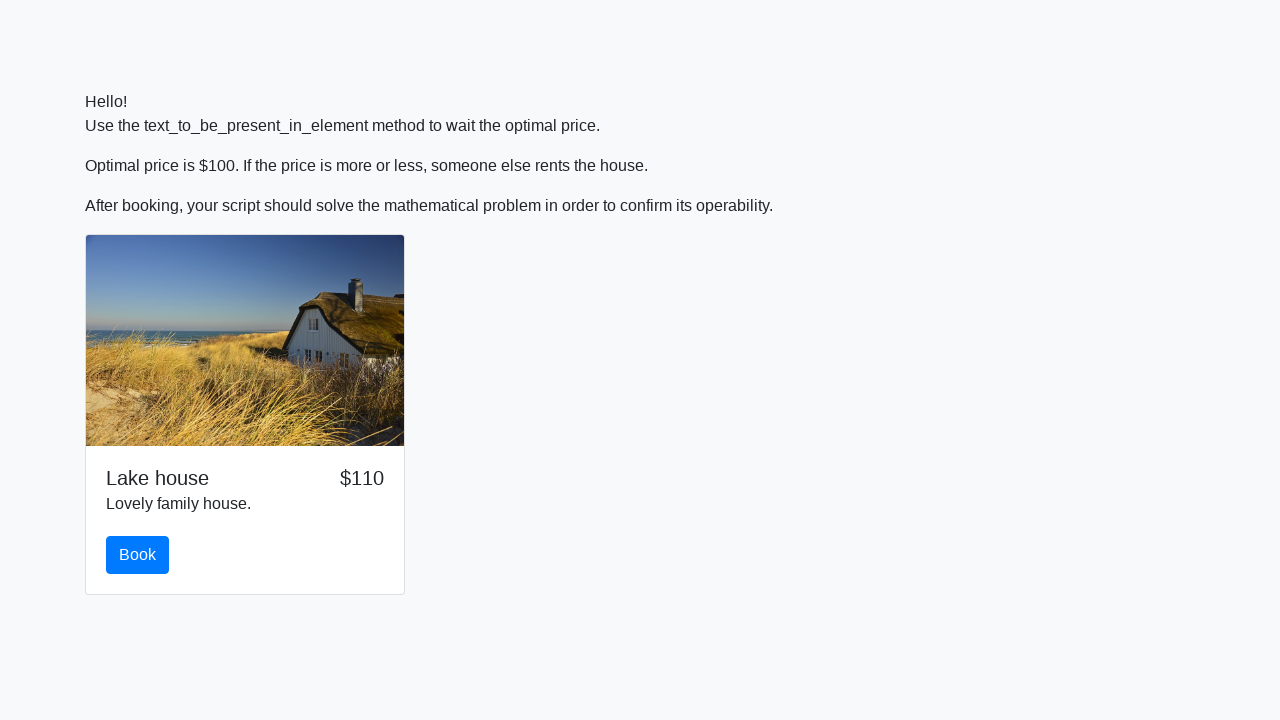